Tests frame handling by locating a frame using frameLocator with CSS selector and filling an input field within the green frame

Starting URL: https://ui.vision/demo/webtest/frames/

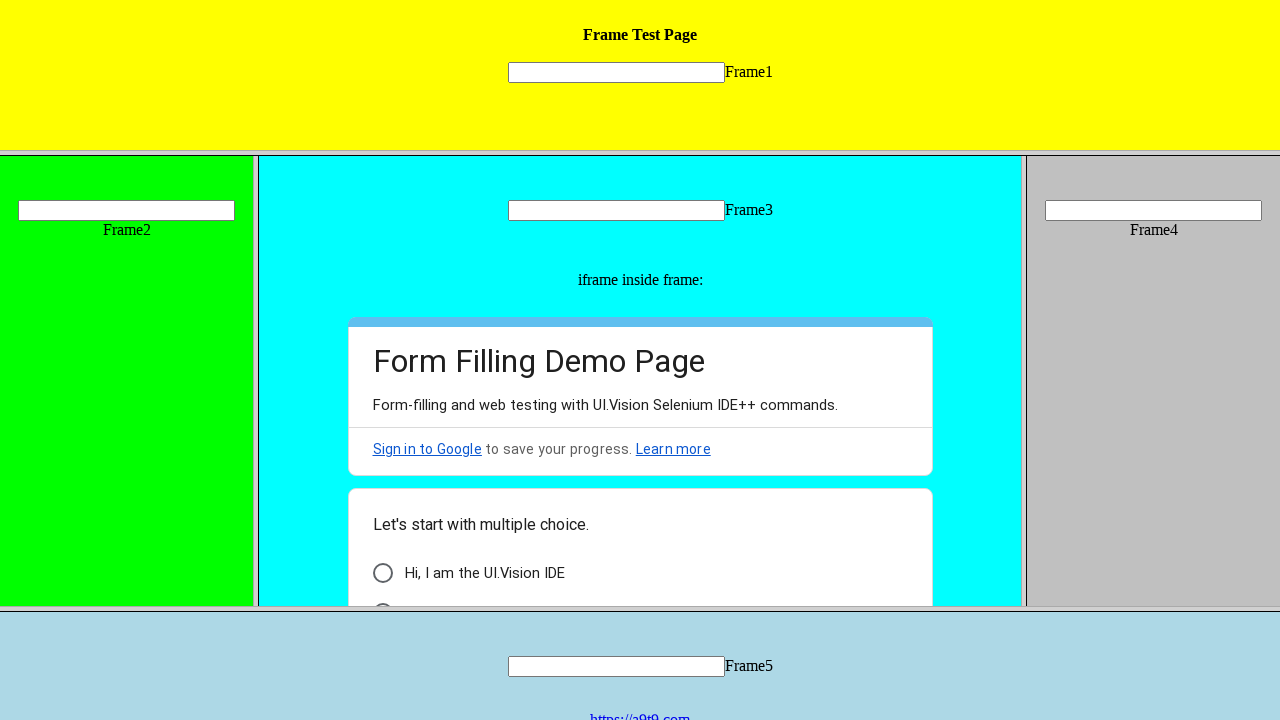

Located green frame using frameLocator with CSS selector 'frame[src="frame_2.html"]'
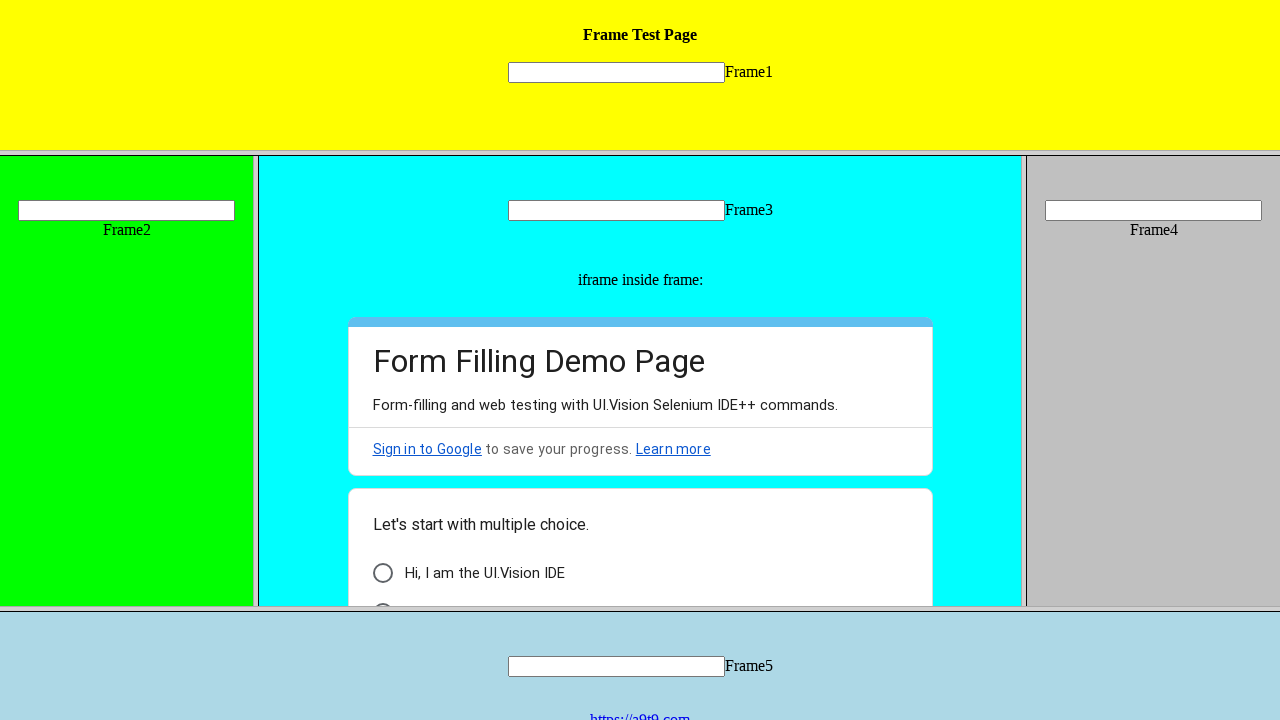

Filled input field 'mytext2' in green frame with 'Testing in Green Frame' on frame[src='frame_2.html'] >> internal:control=enter-frame >> input[name='mytext2
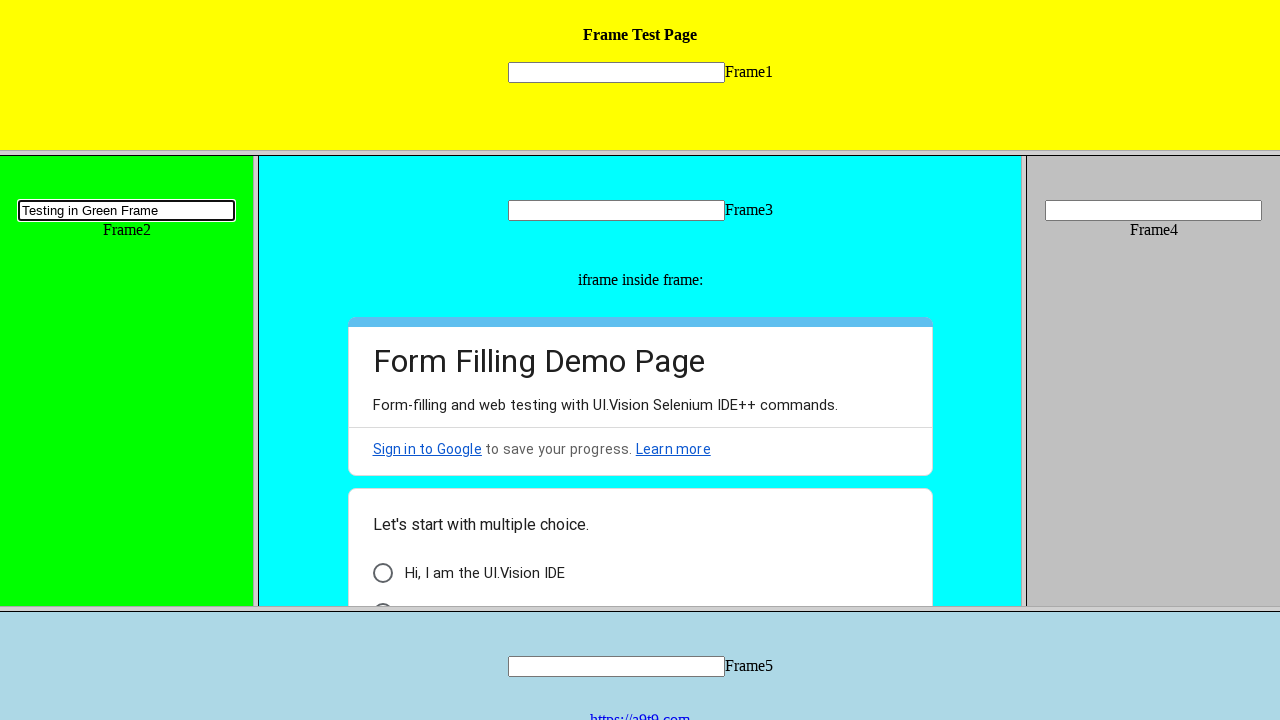

Waited 3 seconds to observe the result
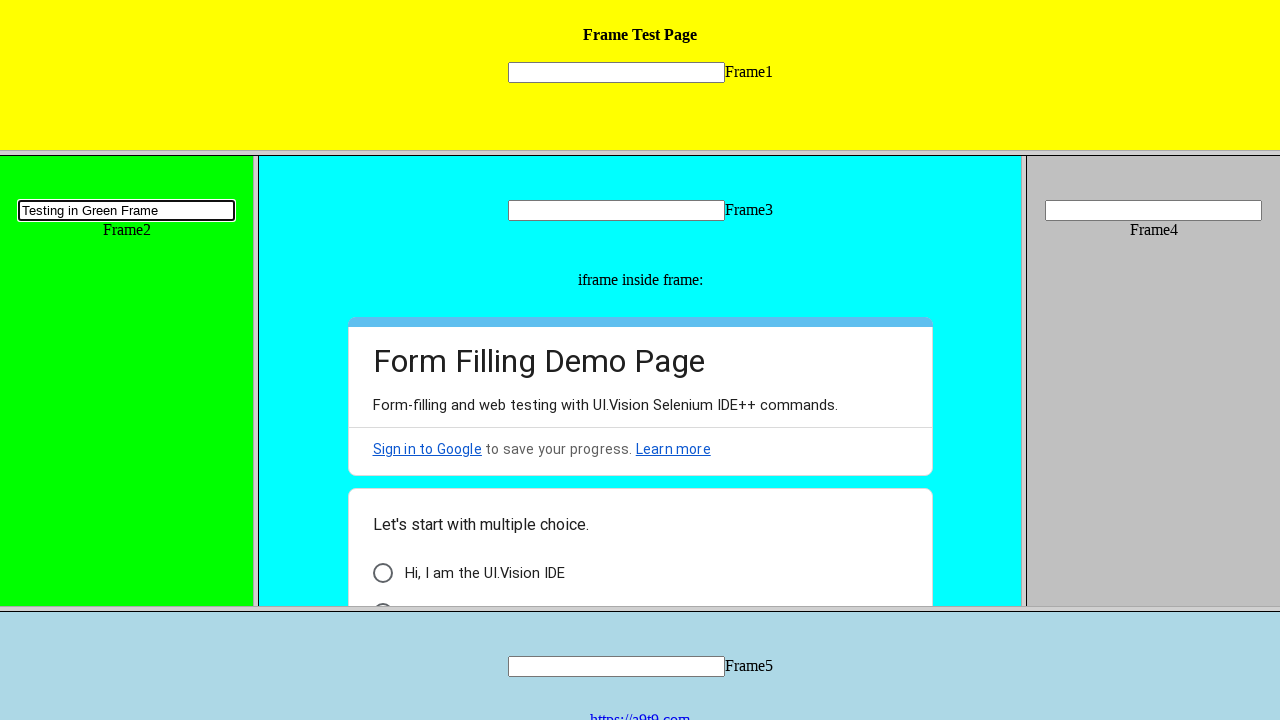

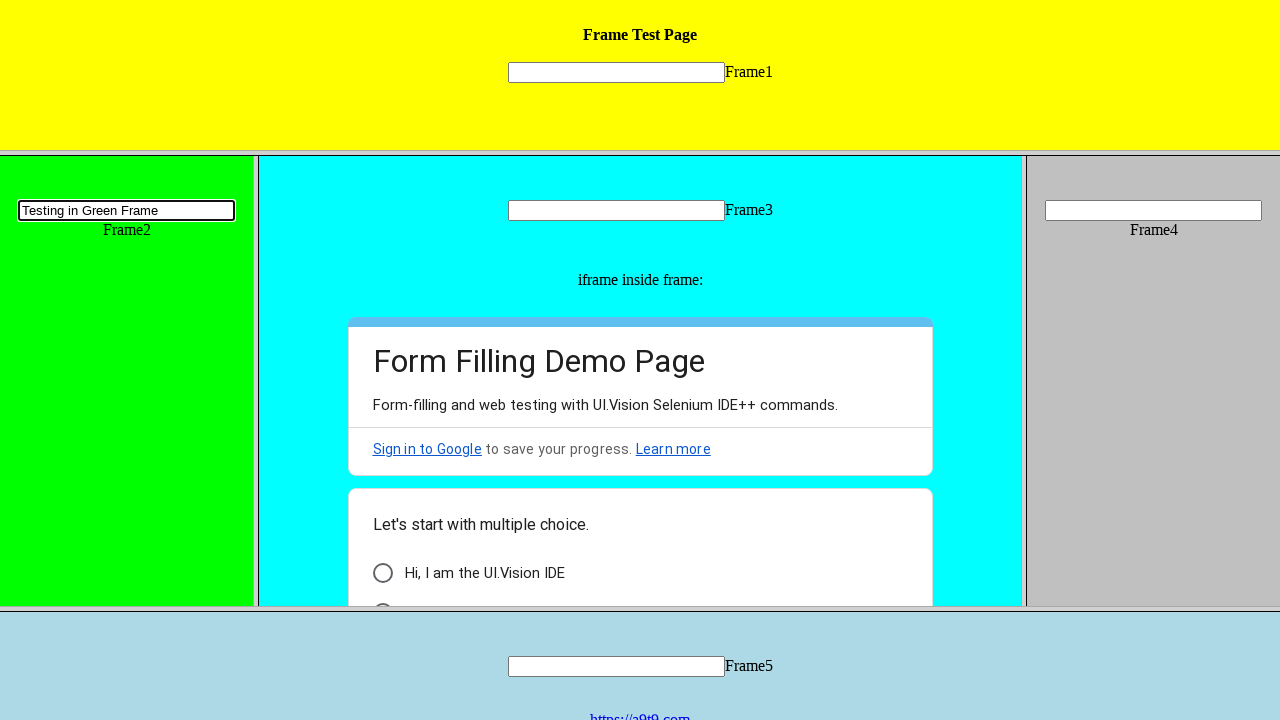